Tests product search functionality on vprok.ru by searching for multiple products sequentially, entering search terms and clicking search buttons

Starting URL: https://www.vprok.ru/

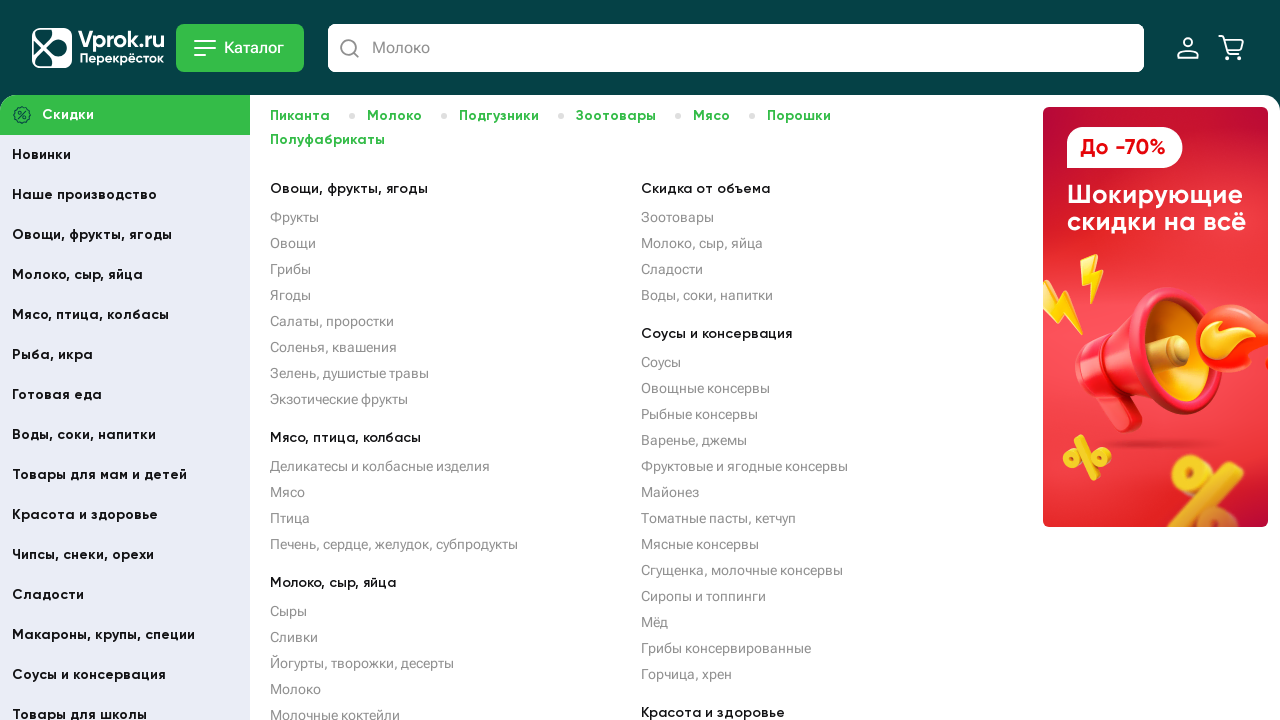

Filled search field with 'творог рассыпчатый' on input >> nth=0
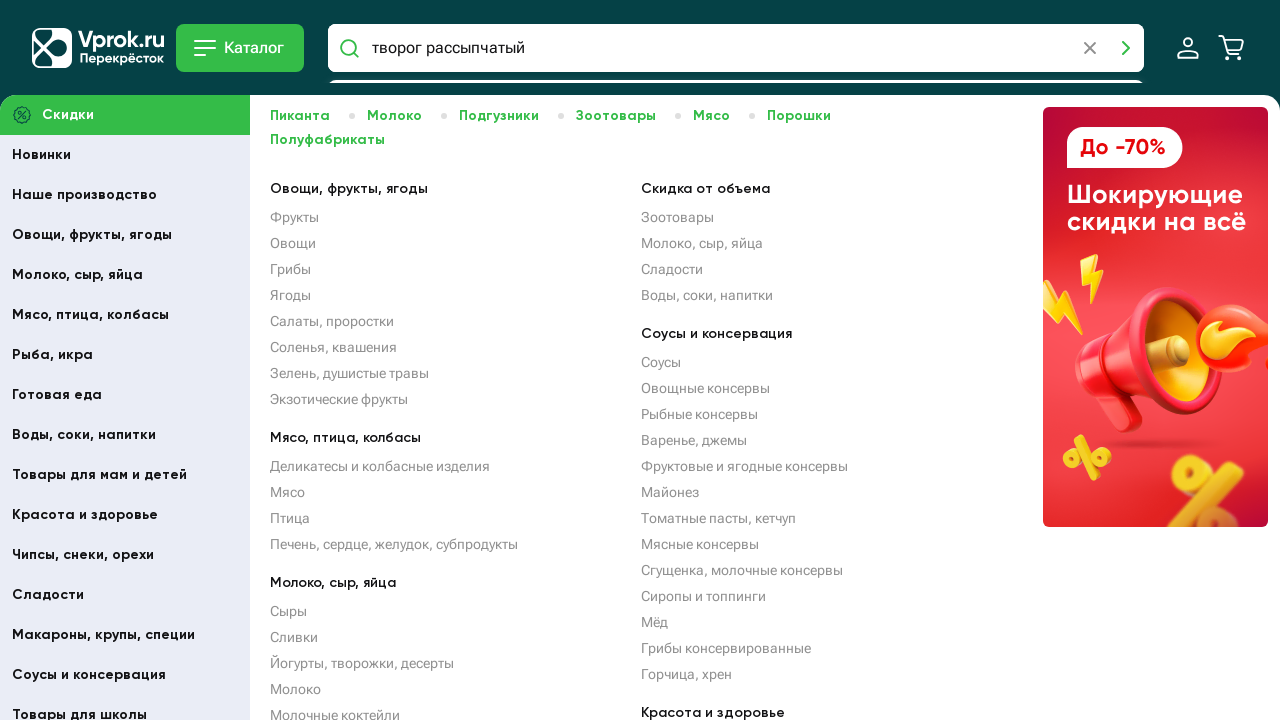

Pressed ArrowDown to navigate search suggestions
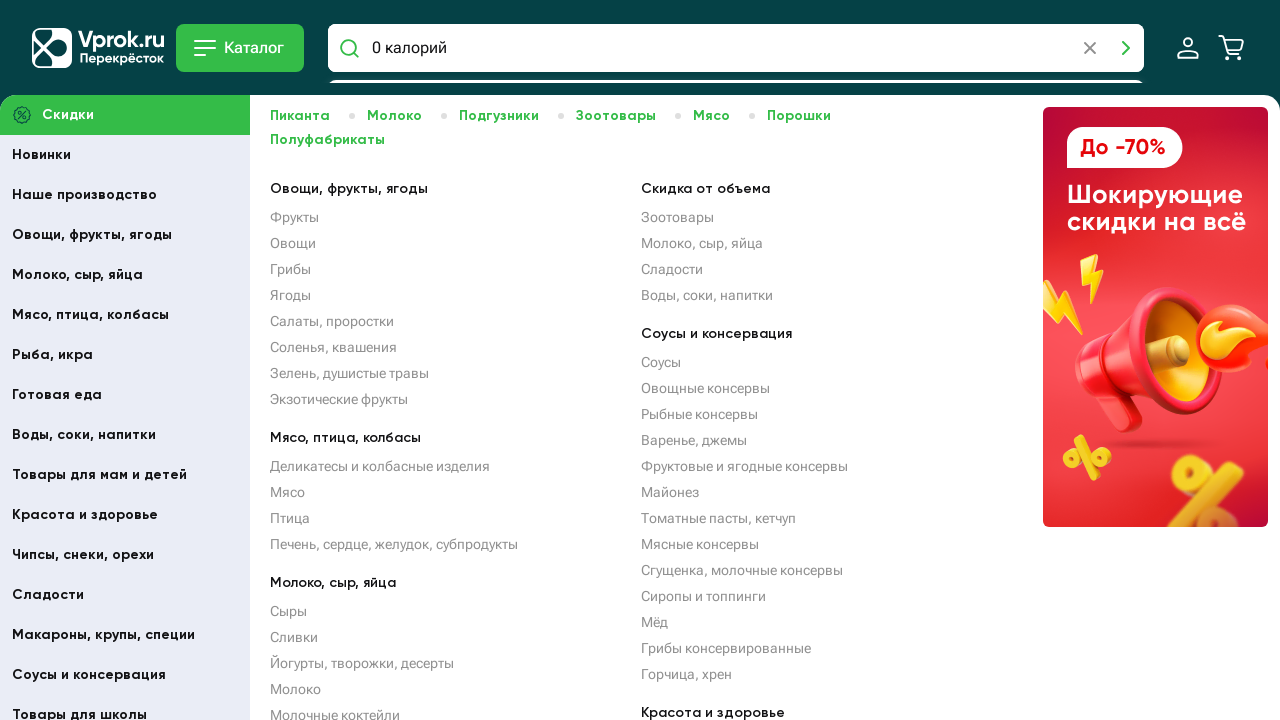

Waited 1500ms for search suggestions to appear
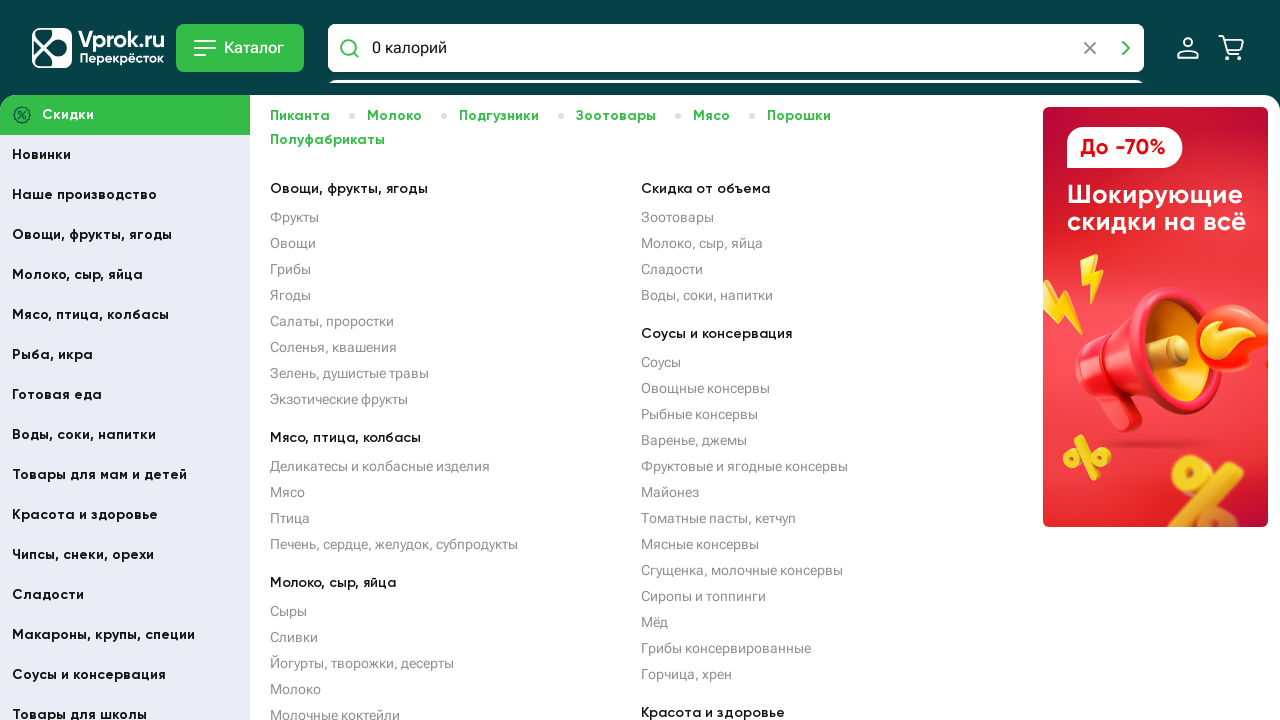

Waited 3000ms for search results to load
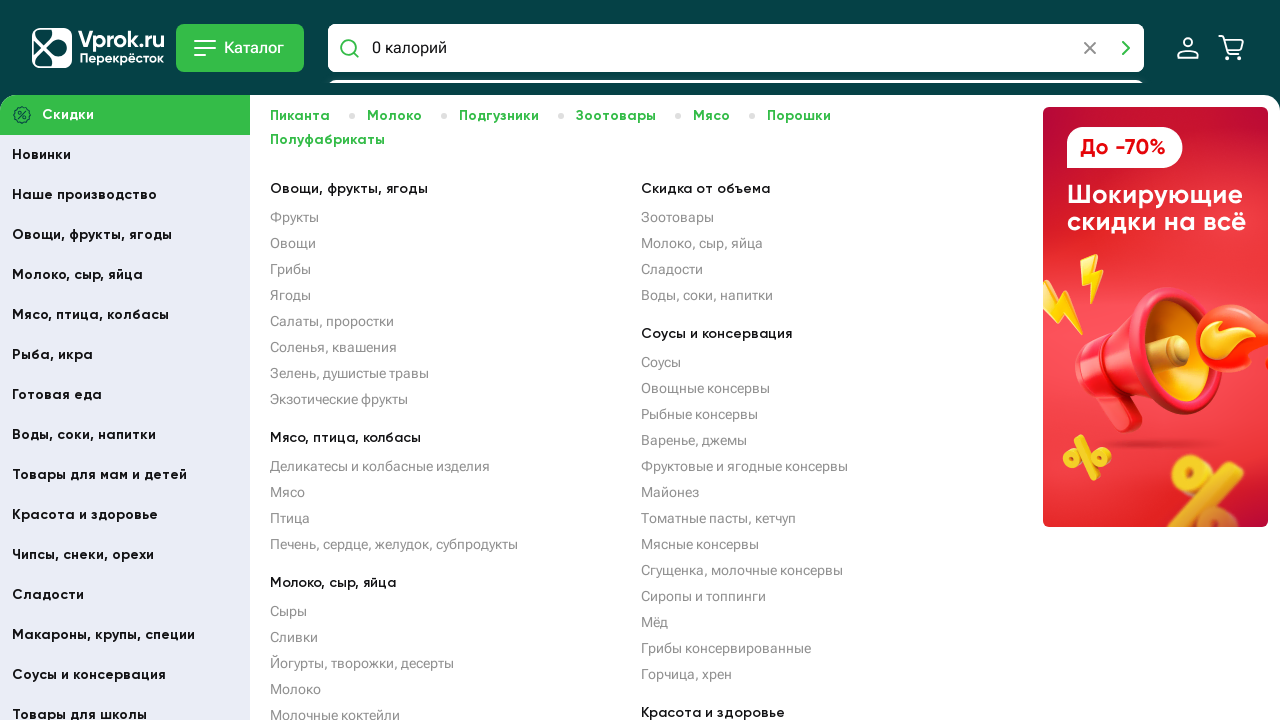

Pressed PageDown to scroll through search results
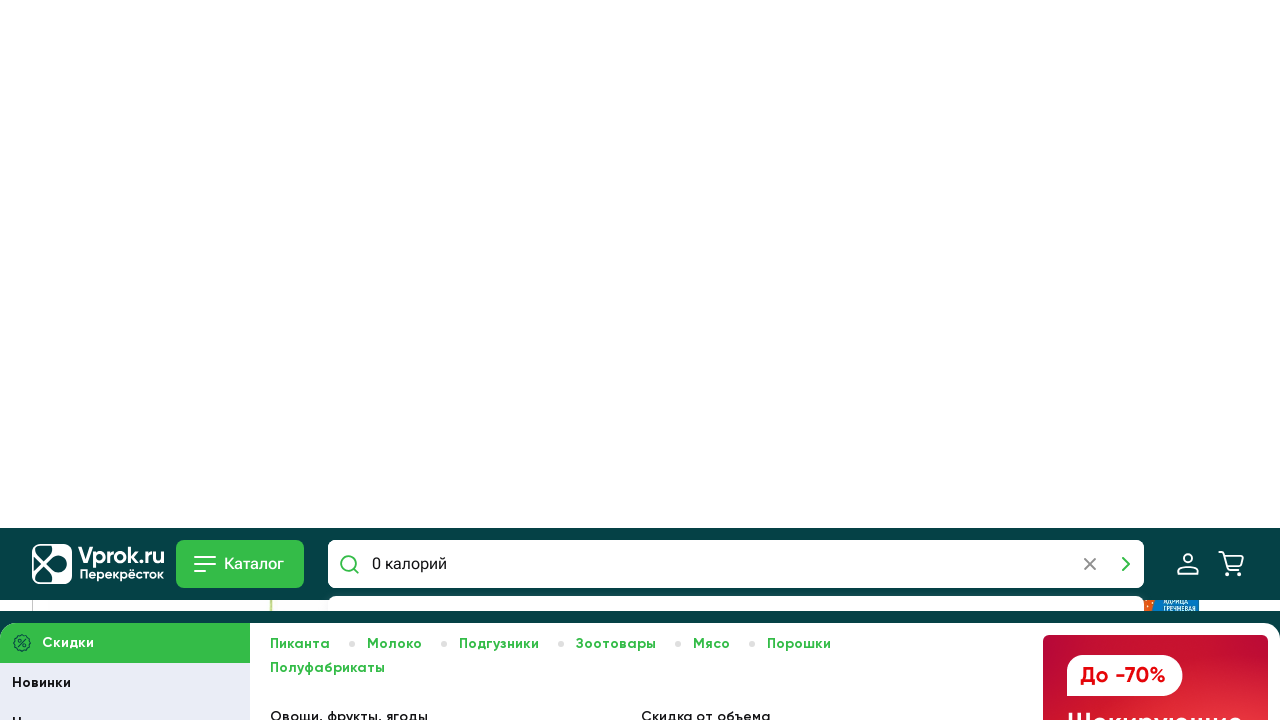

Waited 500ms for more results to load
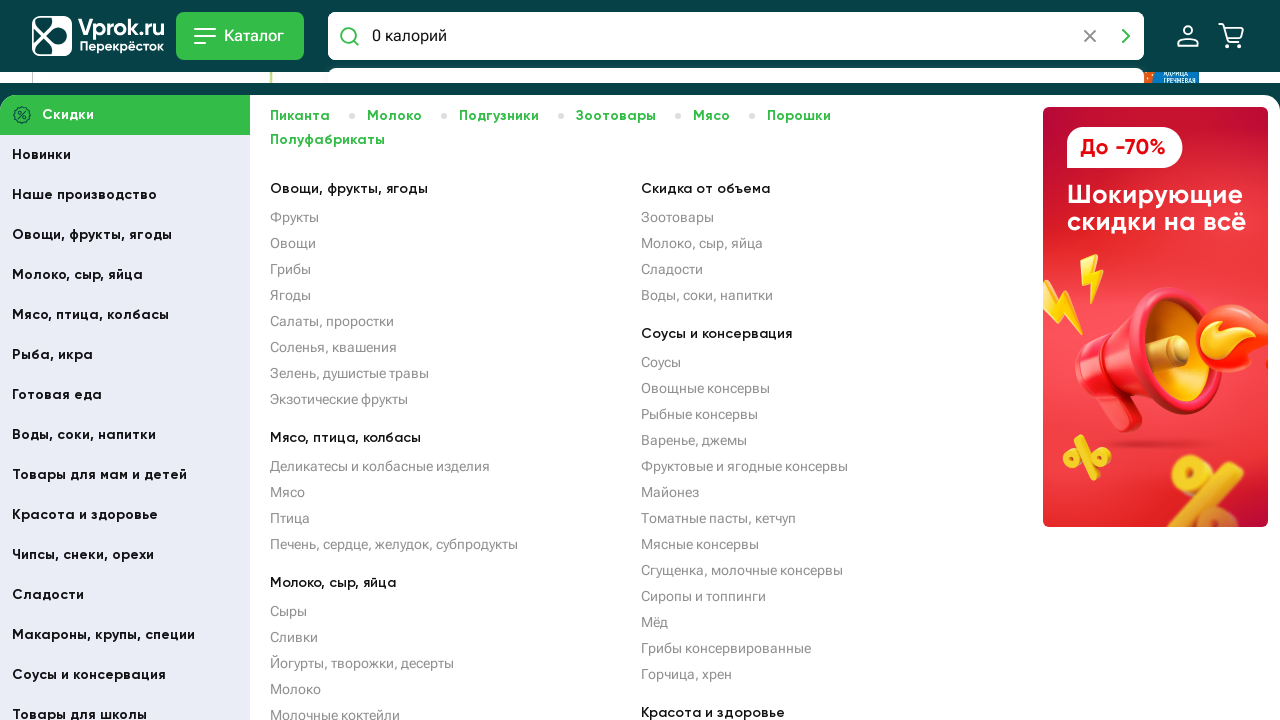

Pressed PageDown to scroll through search results
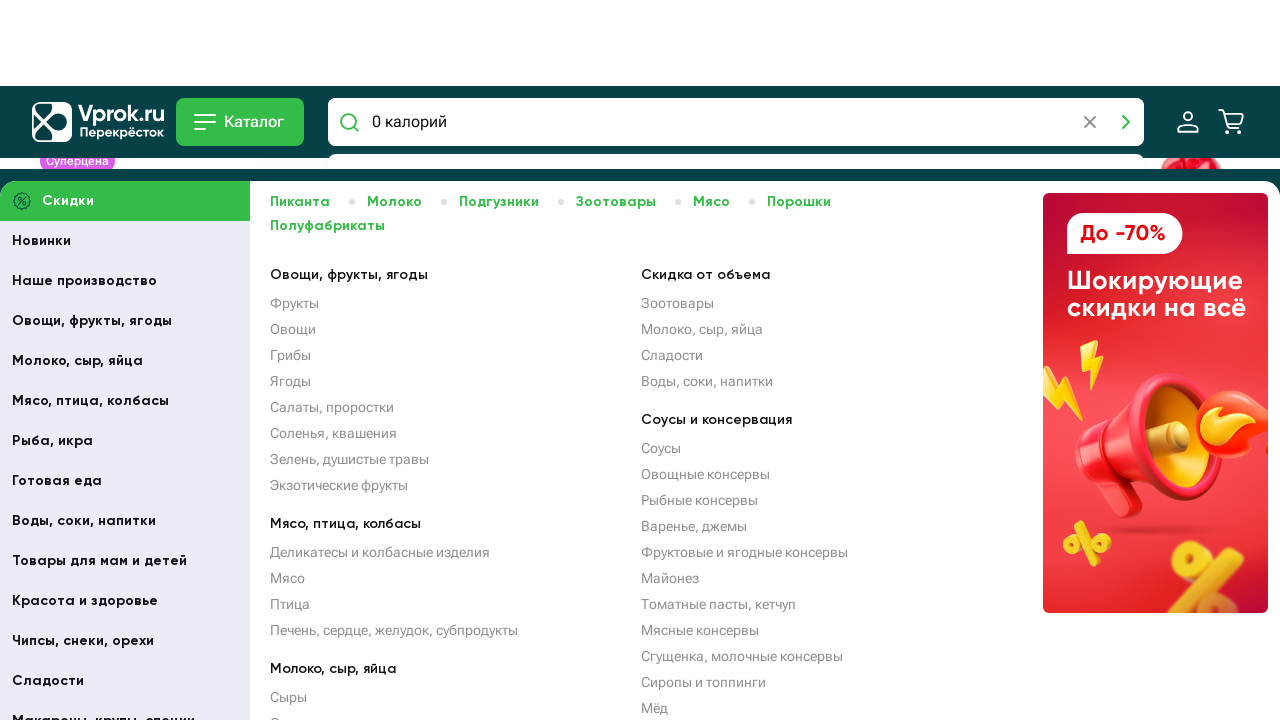

Waited 500ms for more results to load
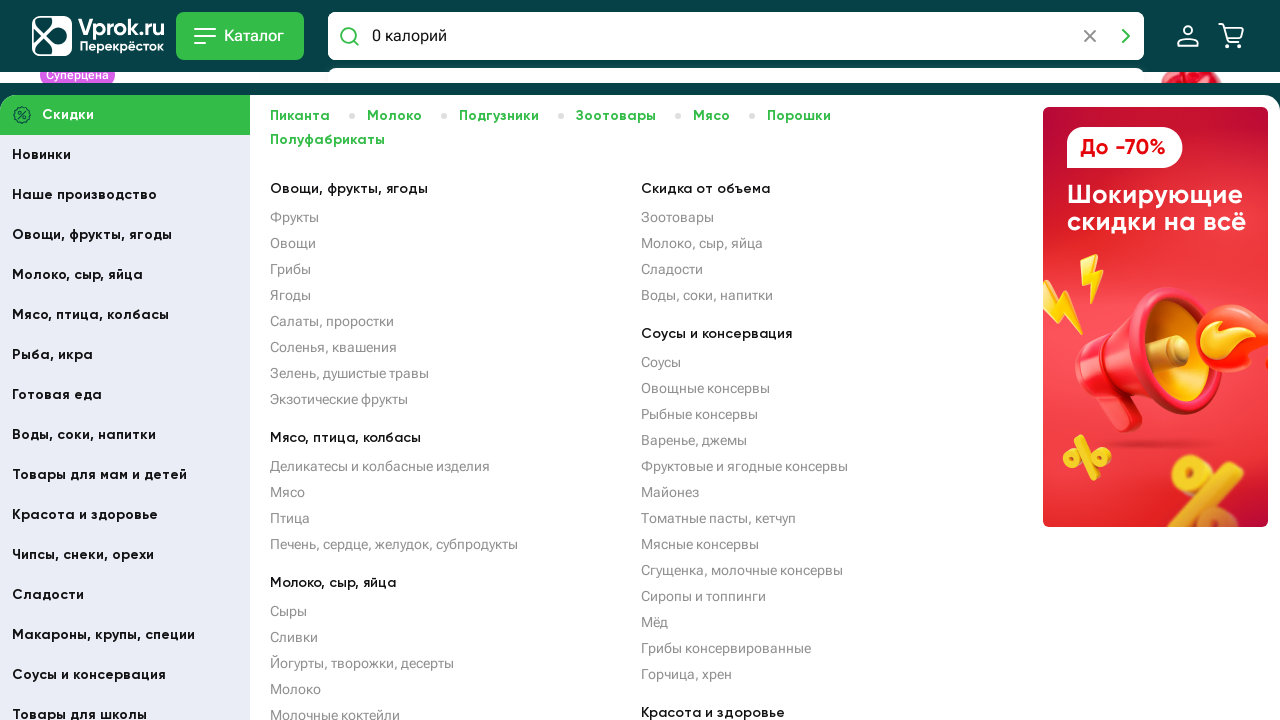

Pressed PageDown to scroll through search results
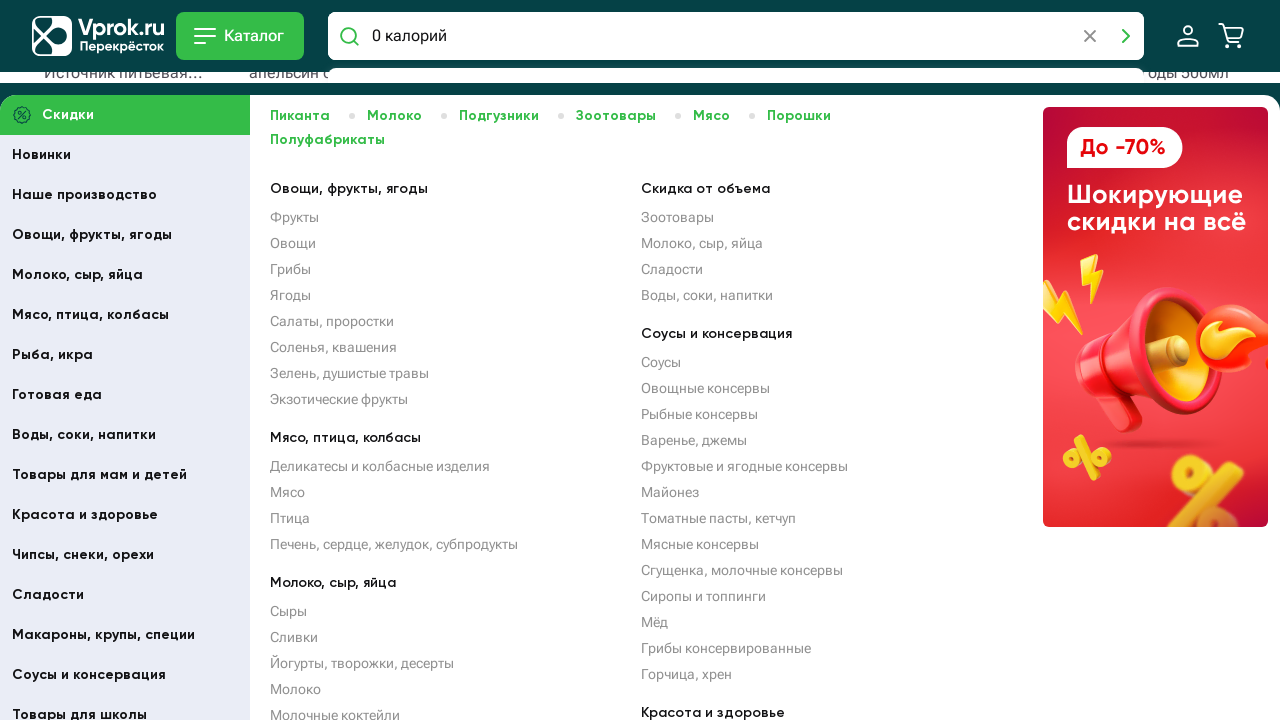

Waited 500ms for more results to load
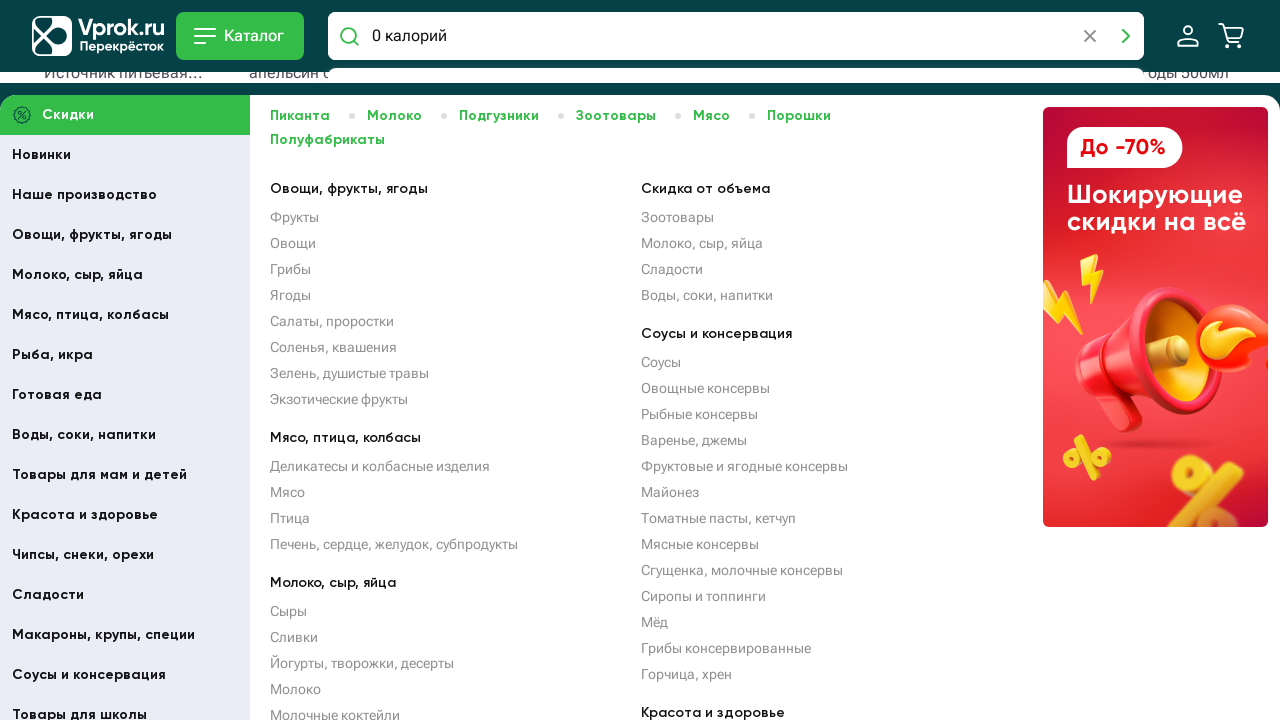

Selected all text in search field on input >> nth=0
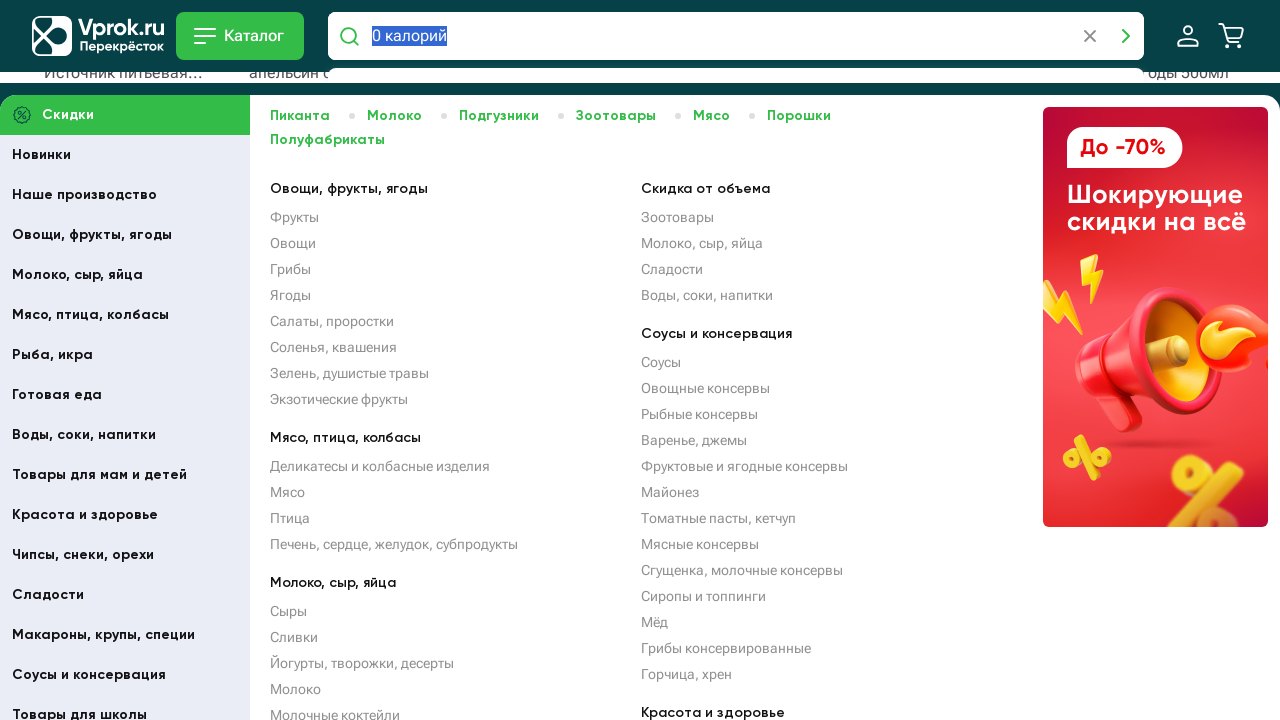

Cleared search field for next product search on input >> nth=0
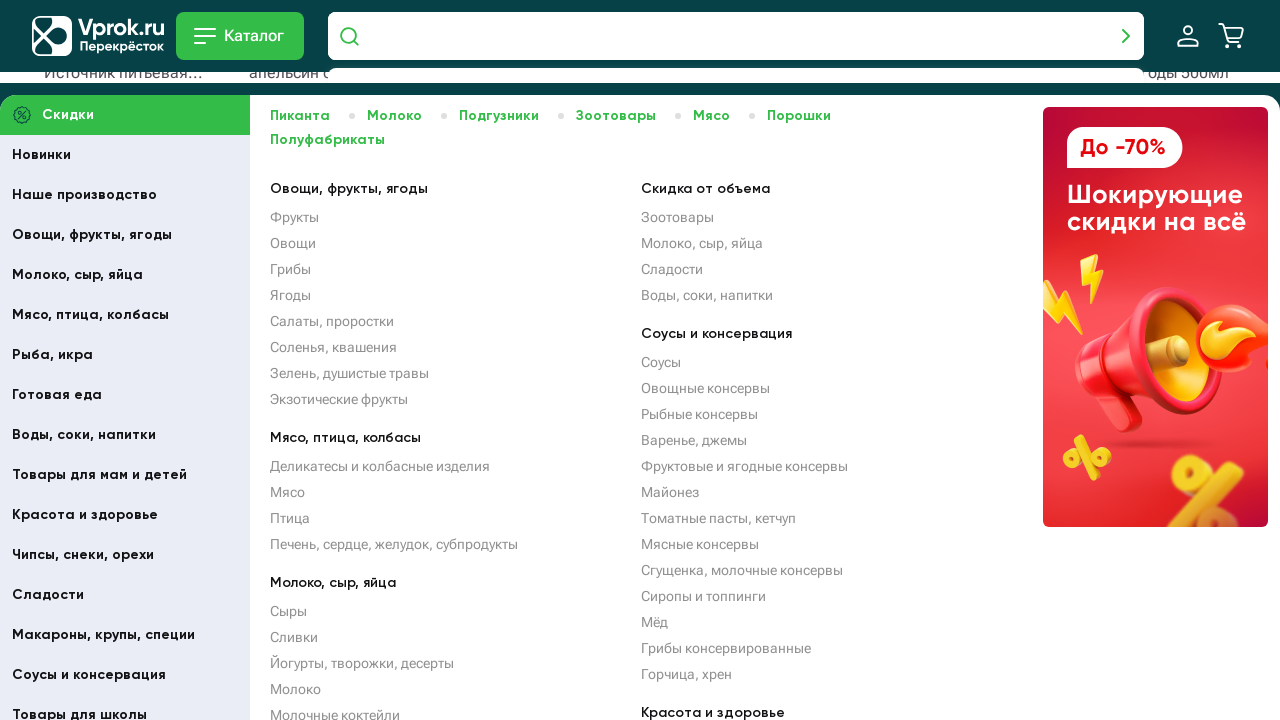

Filled search field with 'Чипсы' on input >> nth=0
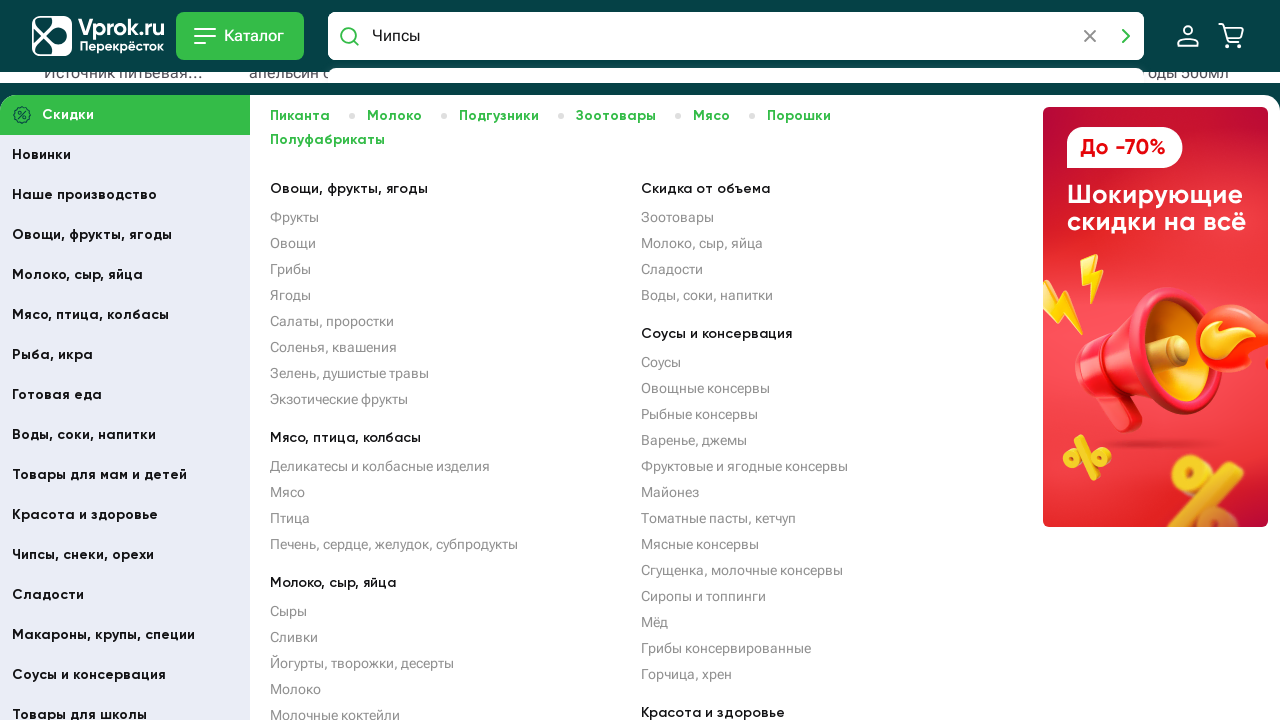

Pressed ArrowDown to navigate search suggestions
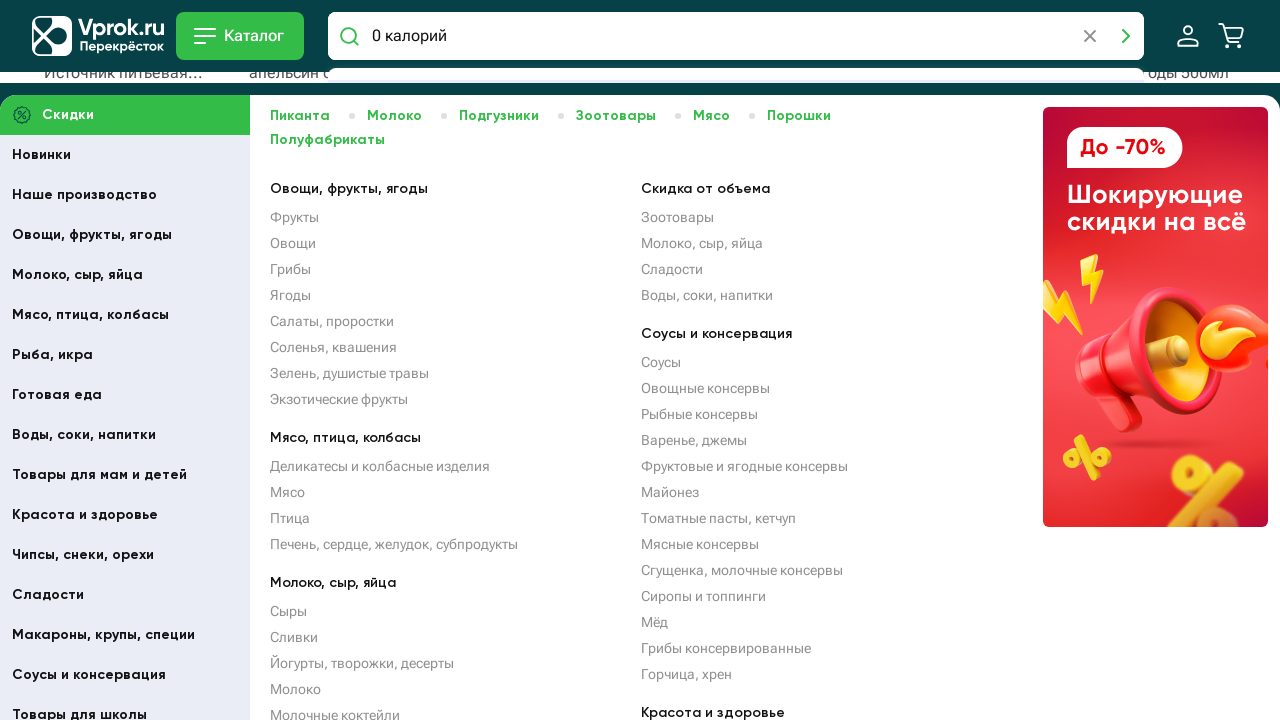

Waited 1500ms for search suggestions to appear
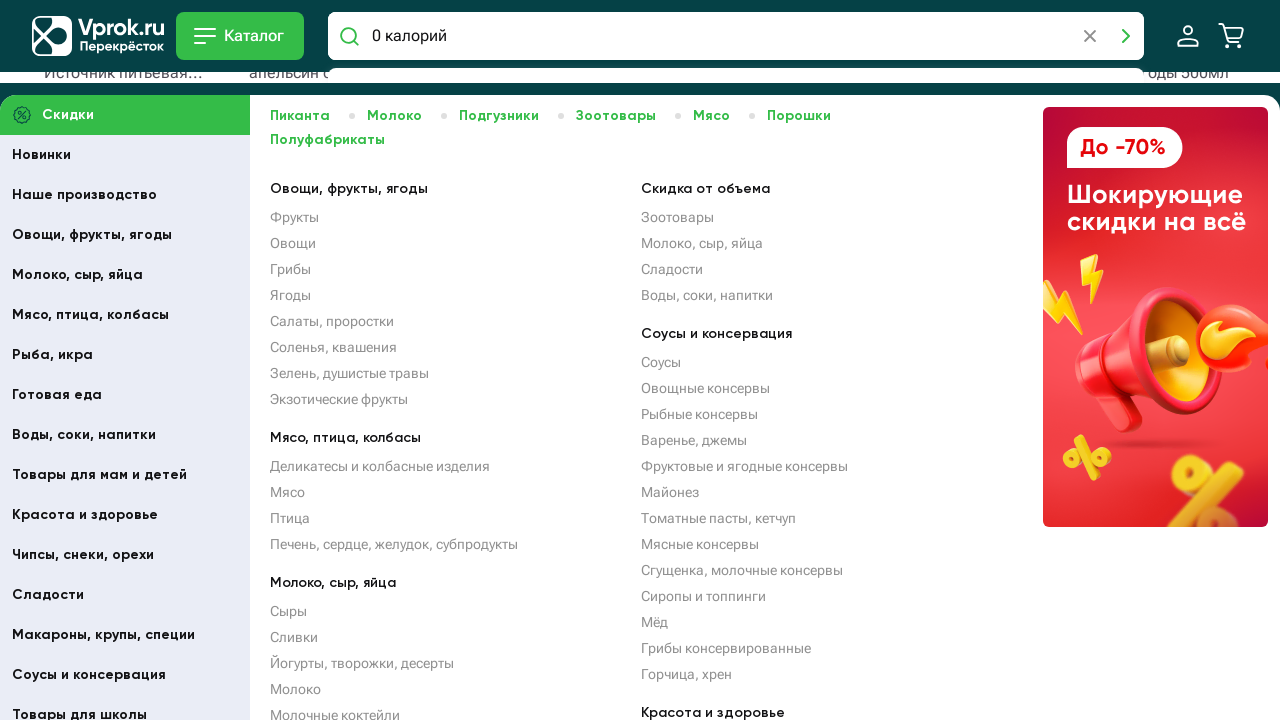

Waited 3000ms for search results to load
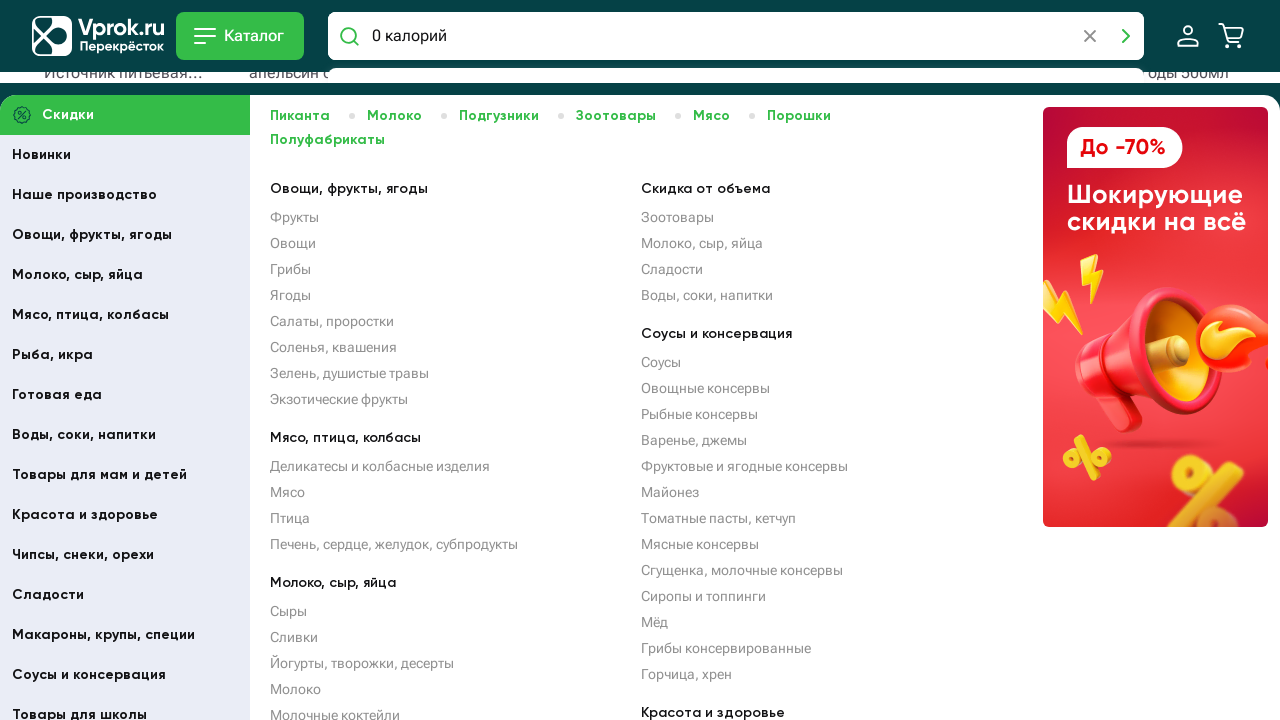

Pressed PageDown to scroll through search results
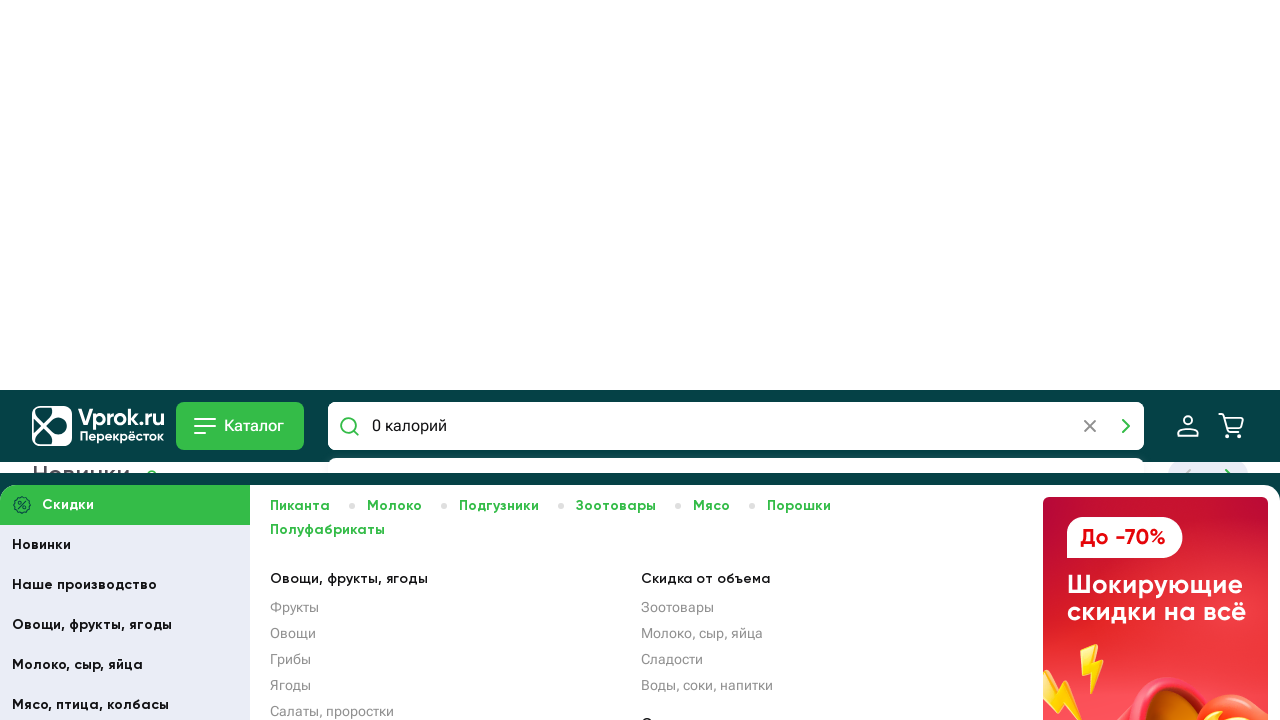

Waited 500ms for more results to load
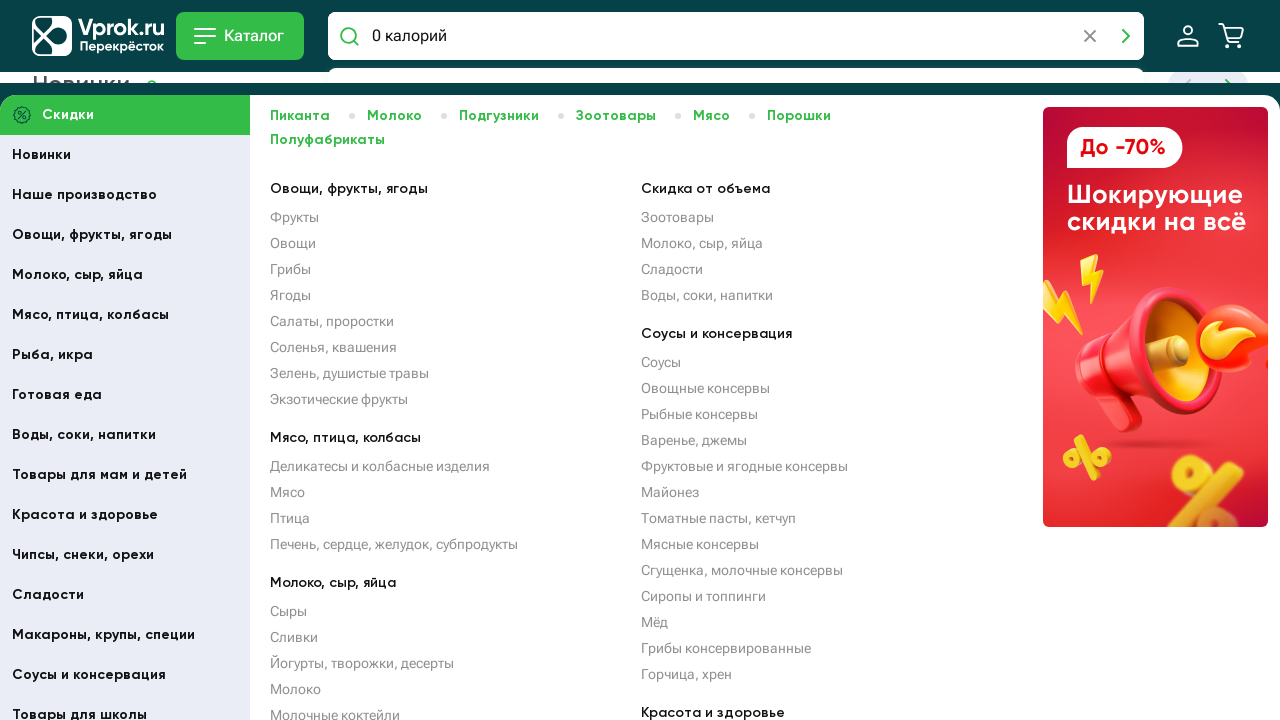

Pressed PageDown to scroll through search results
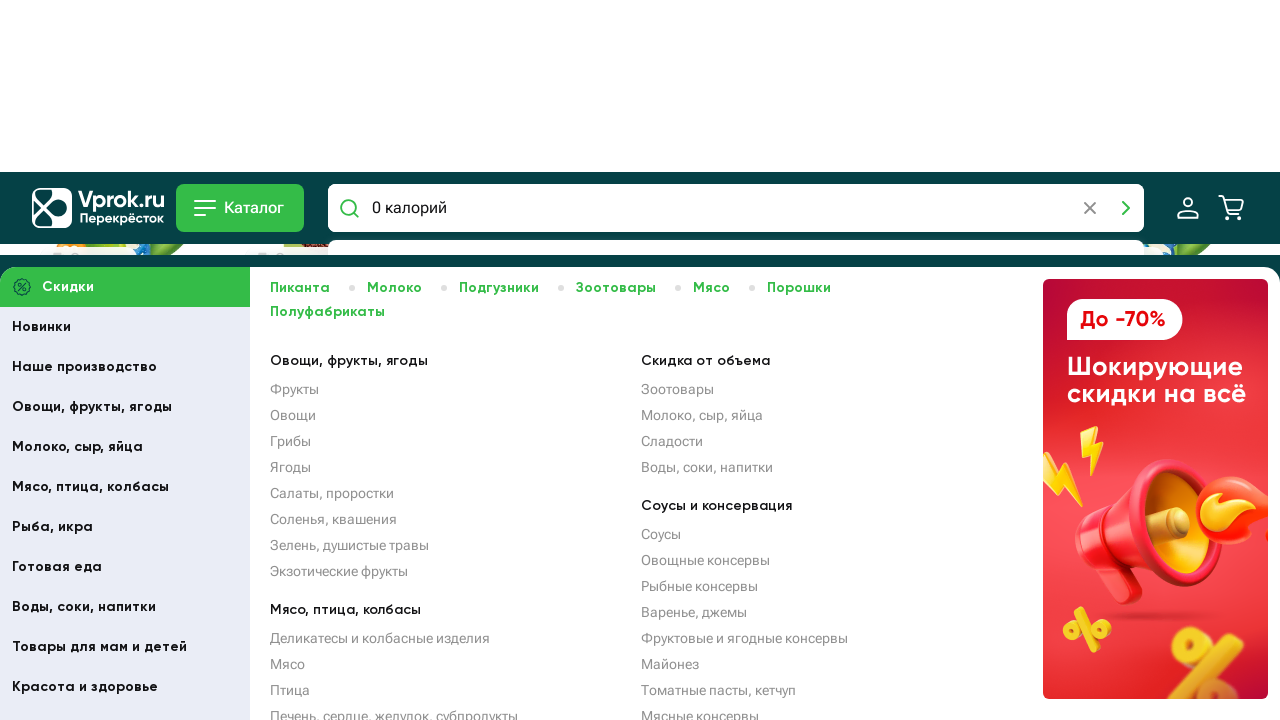

Waited 500ms for more results to load
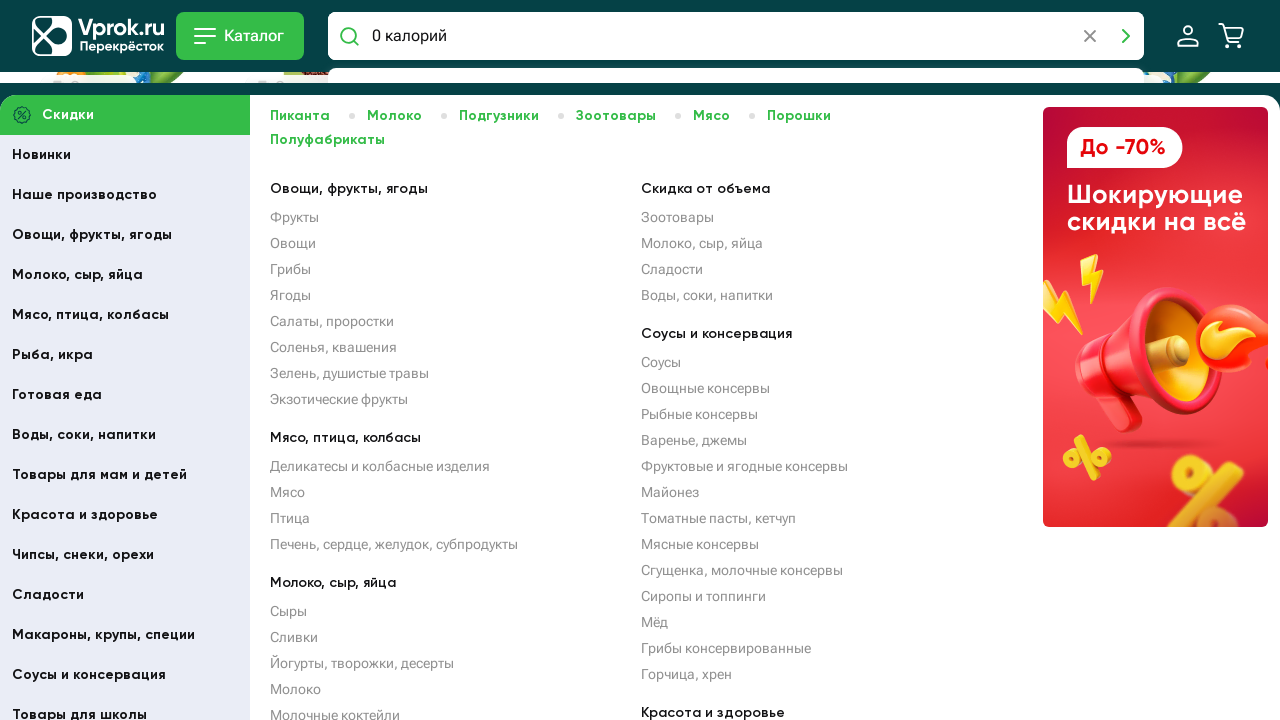

Pressed PageDown to scroll through search results
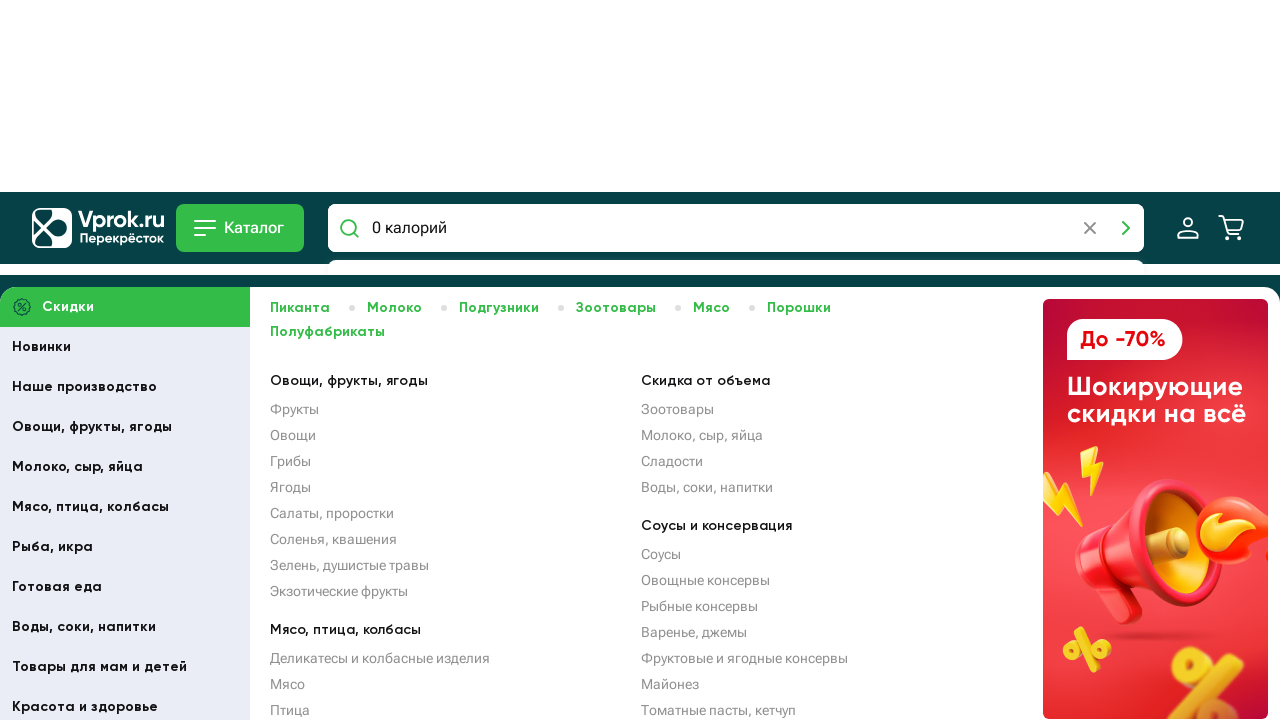

Waited 500ms for more results to load
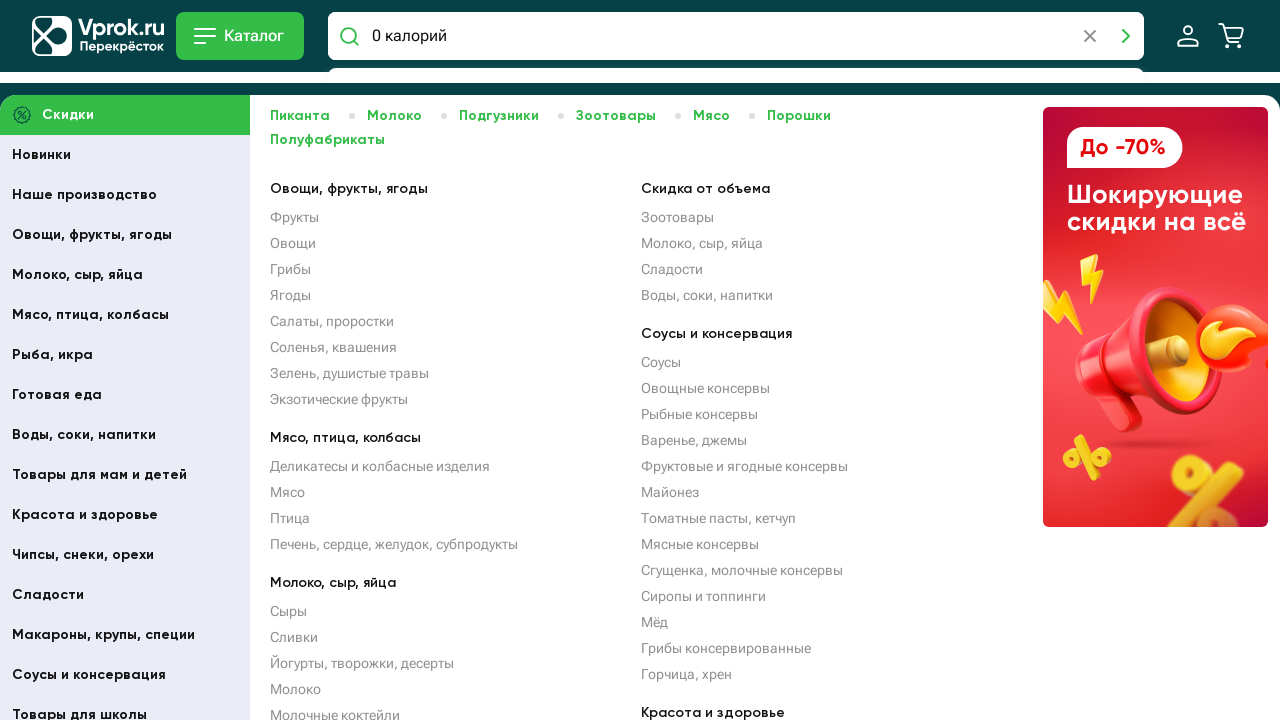

Selected all text in search field on input >> nth=0
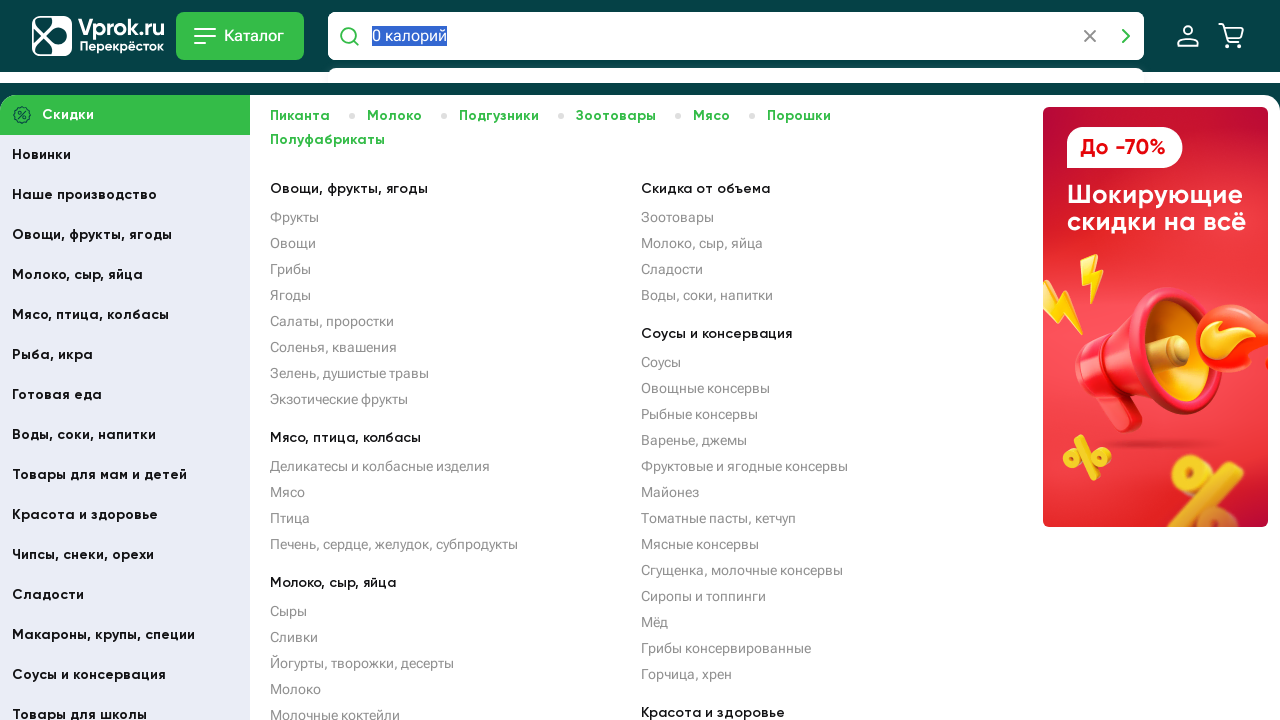

Cleared search field for next product search on input >> nth=0
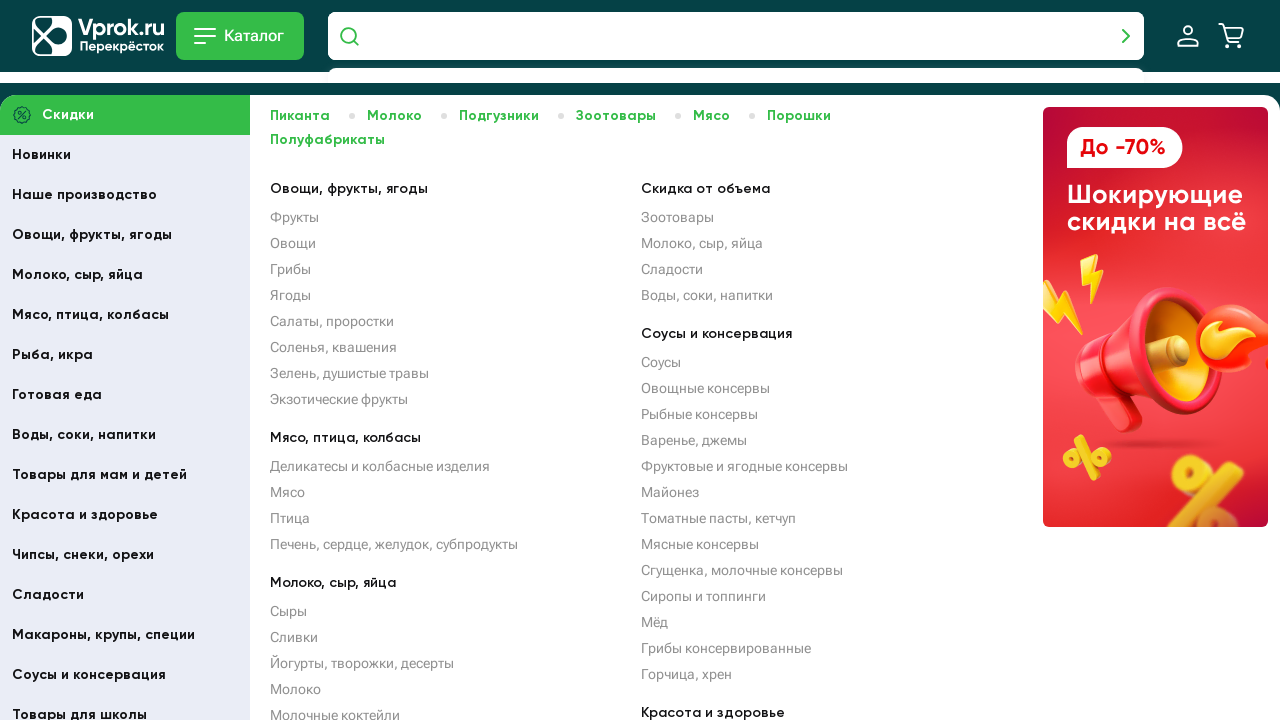

Filled search field with 'Зубная паста' on input >> nth=0
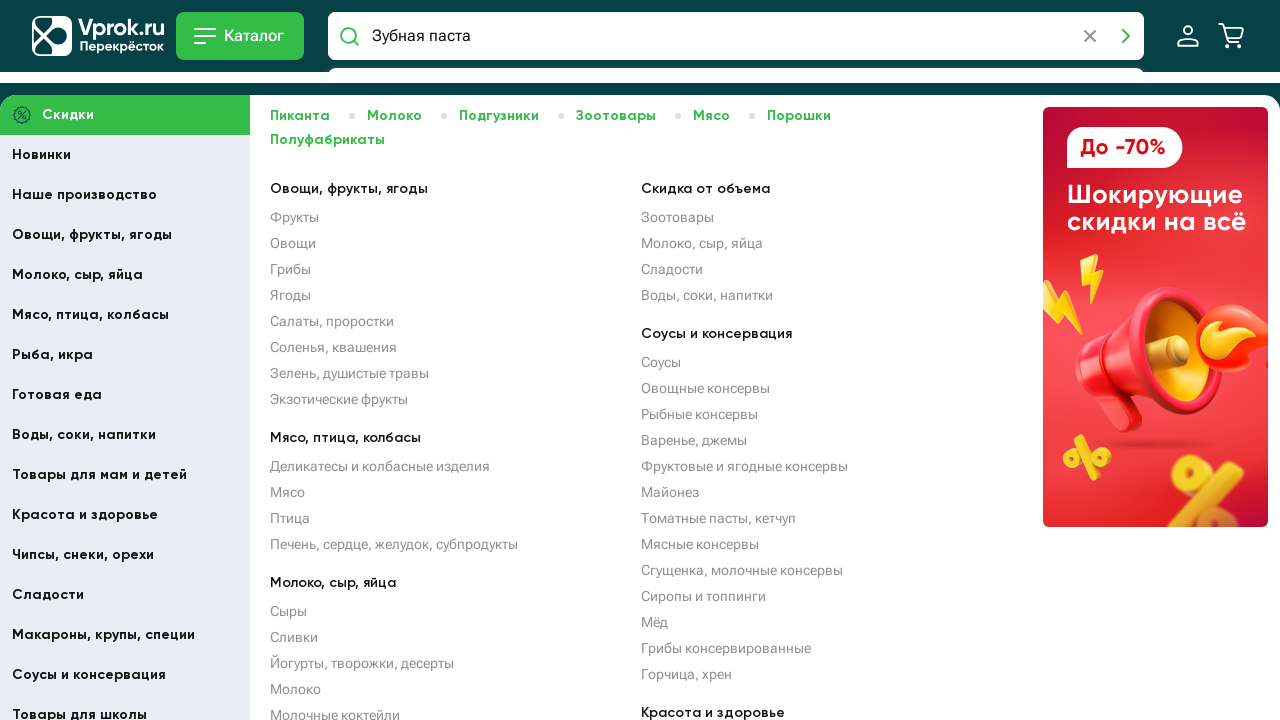

Pressed ArrowDown to navigate search suggestions
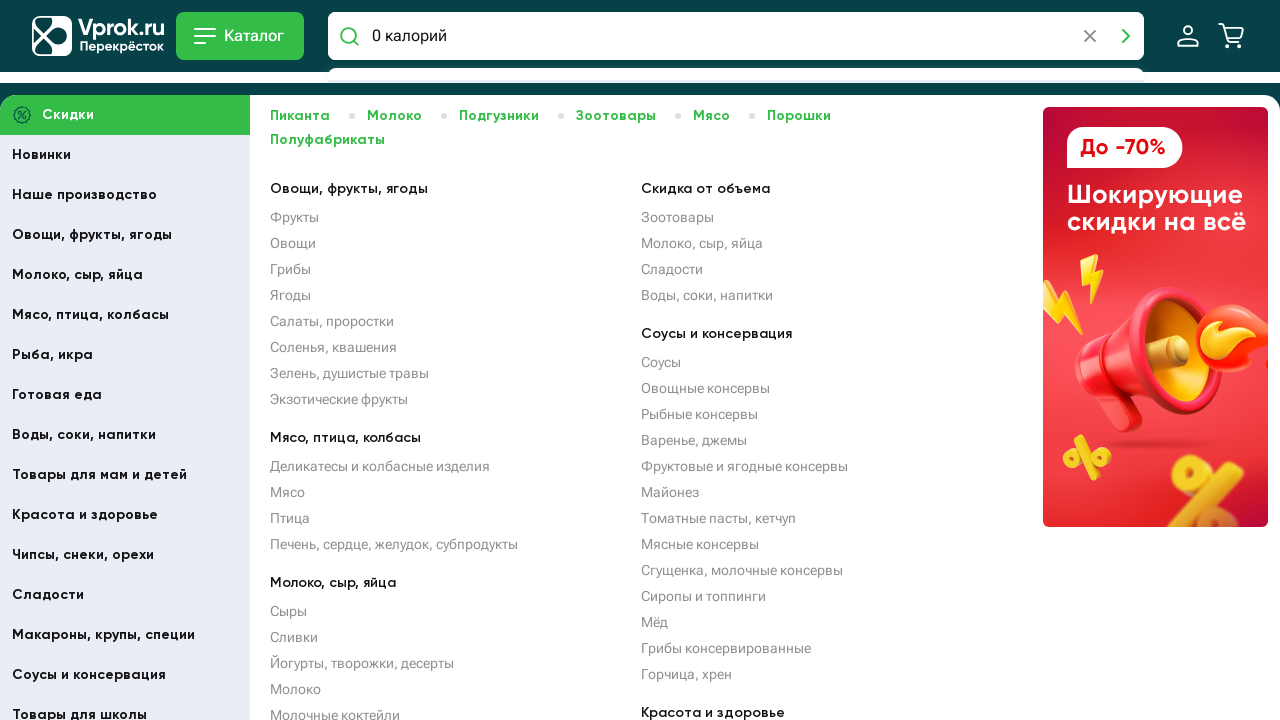

Waited 1500ms for search suggestions to appear
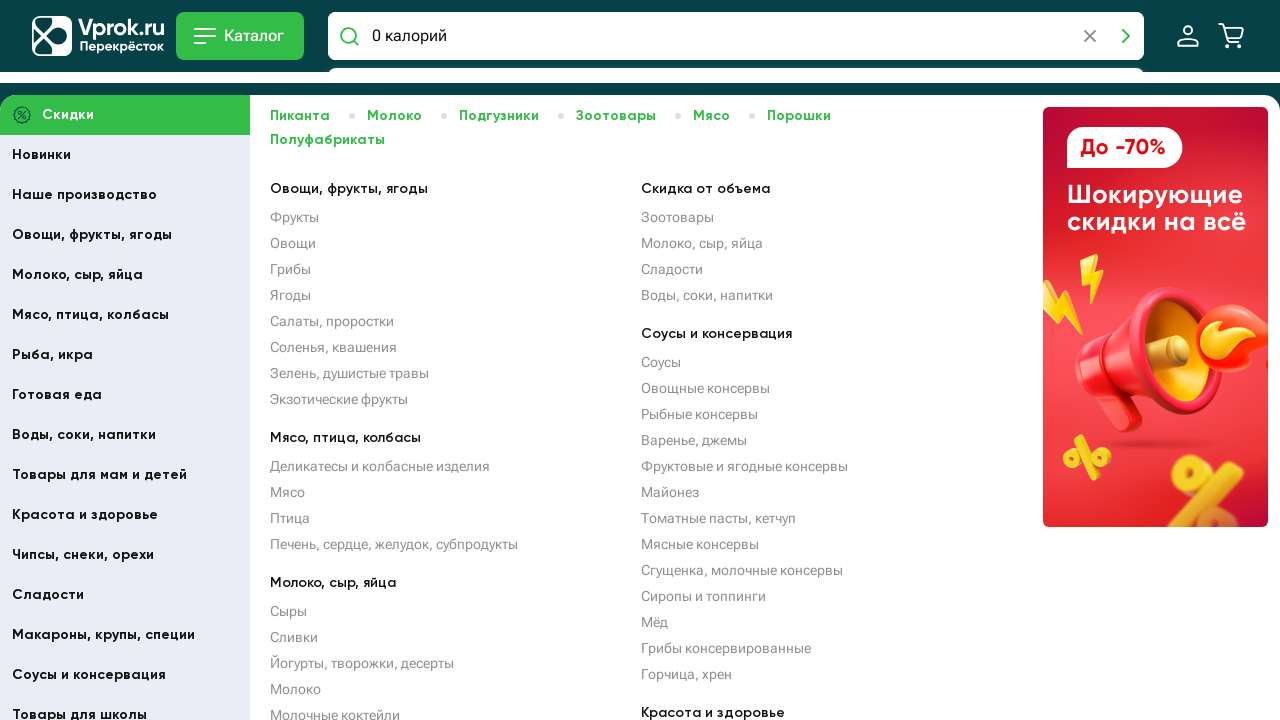

Waited 3000ms for search results to load
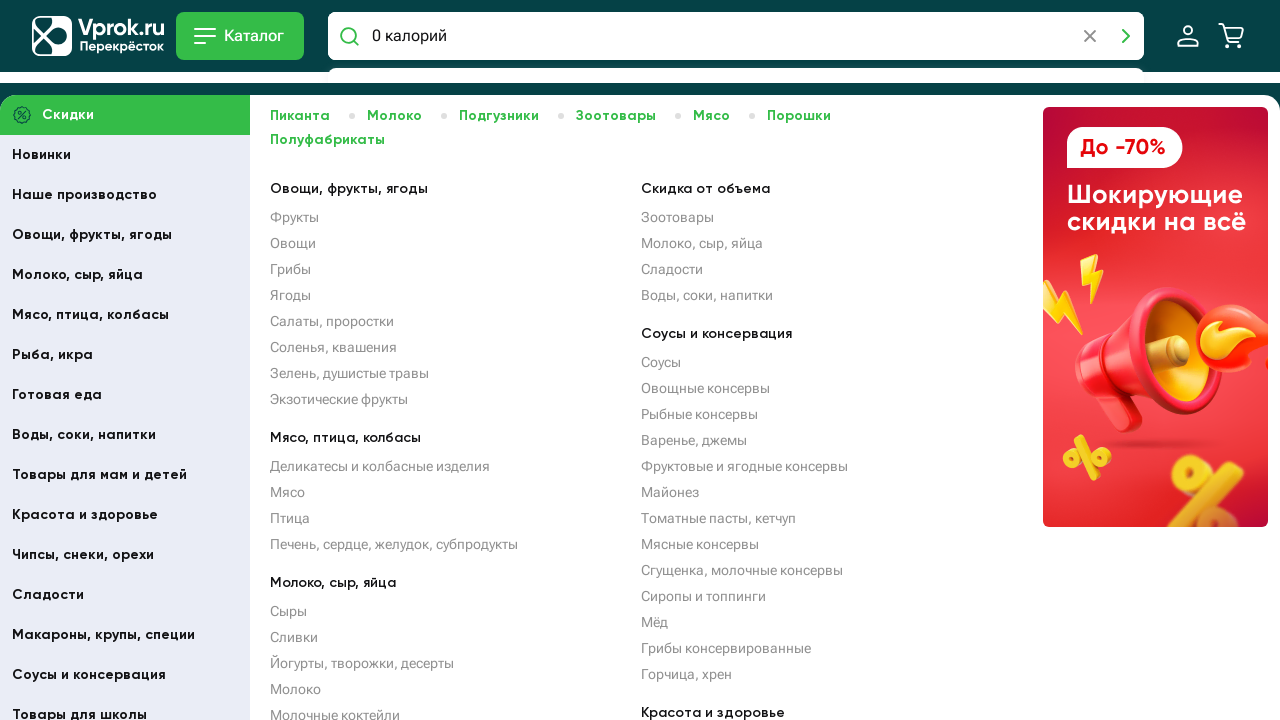

Pressed PageDown to scroll through search results
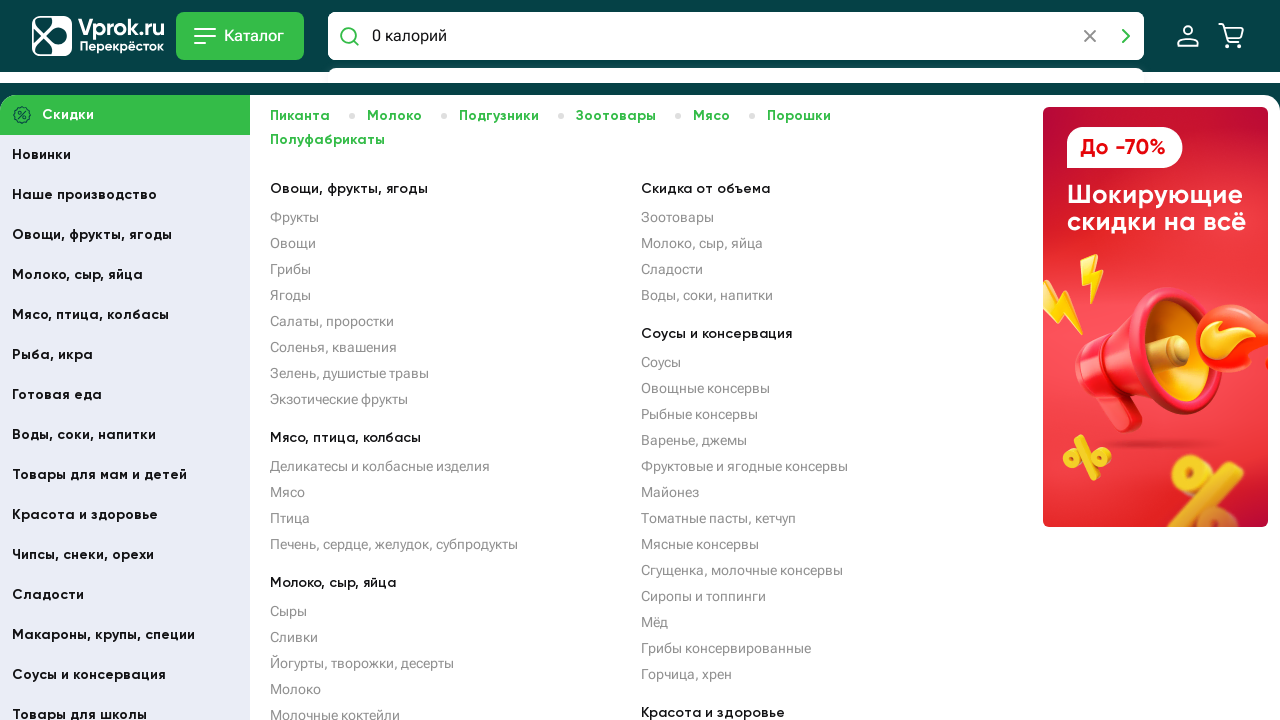

Waited 500ms for more results to load
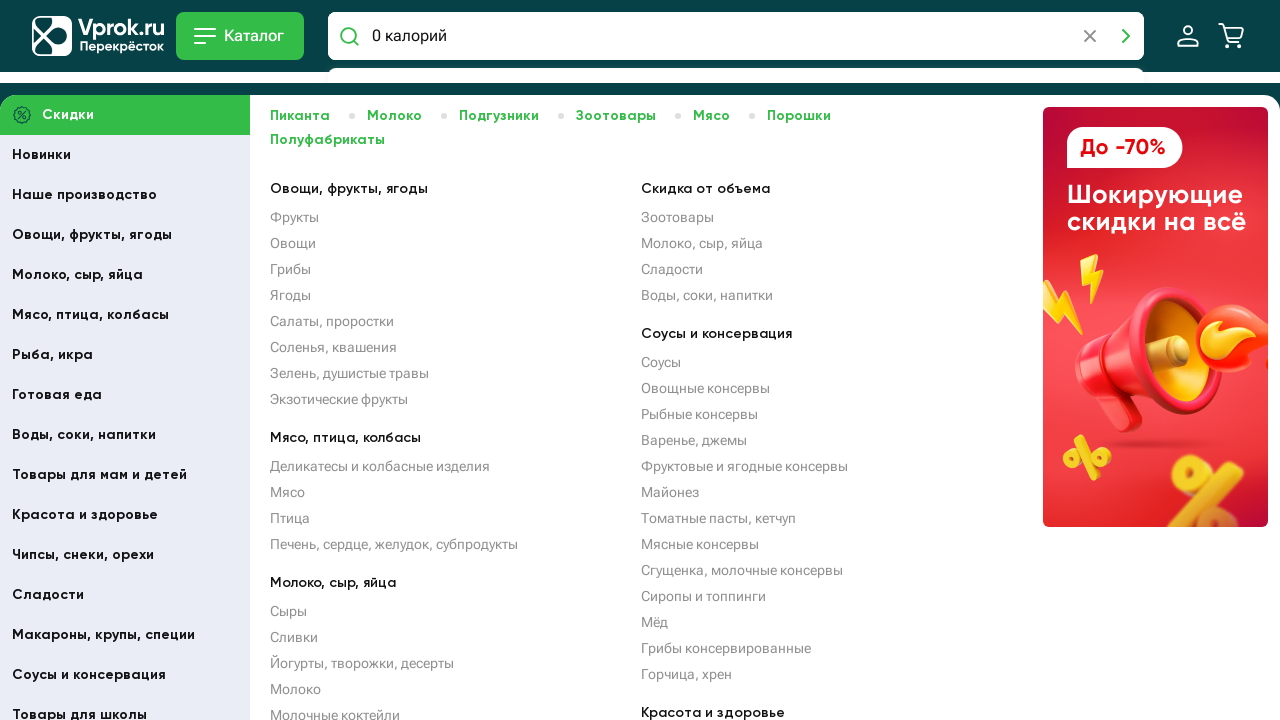

Pressed PageDown to scroll through search results
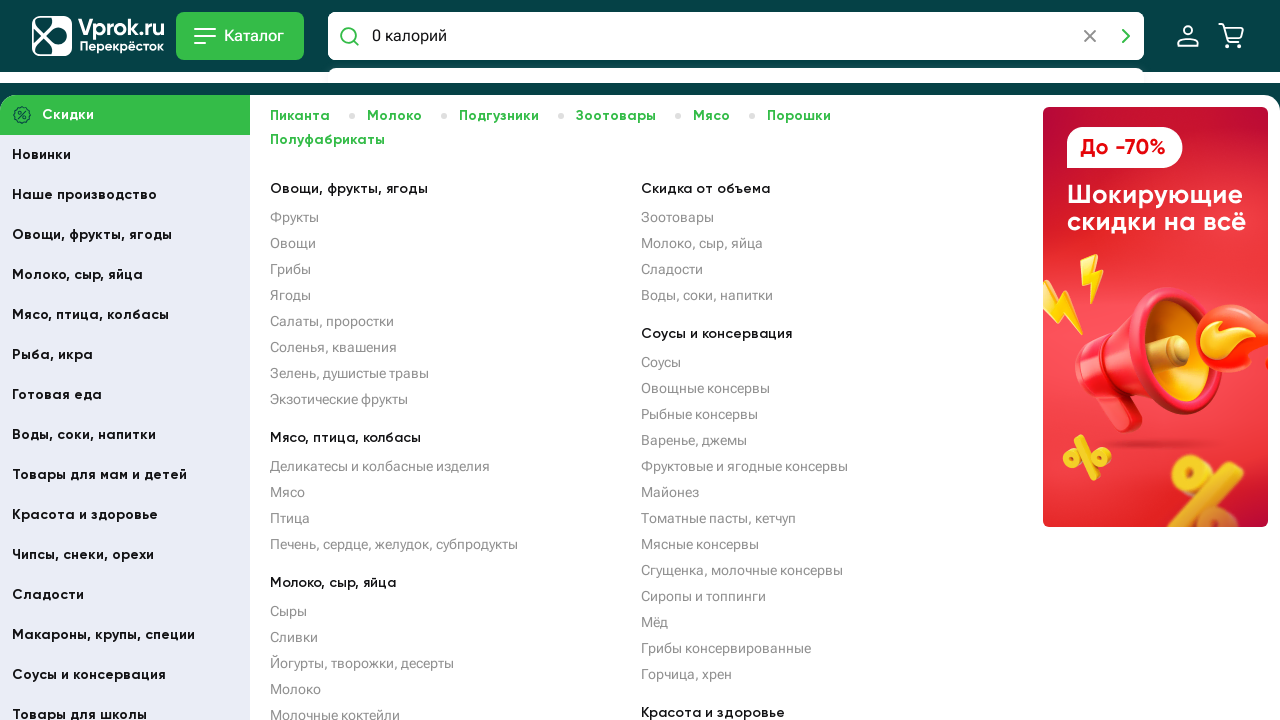

Waited 500ms for more results to load
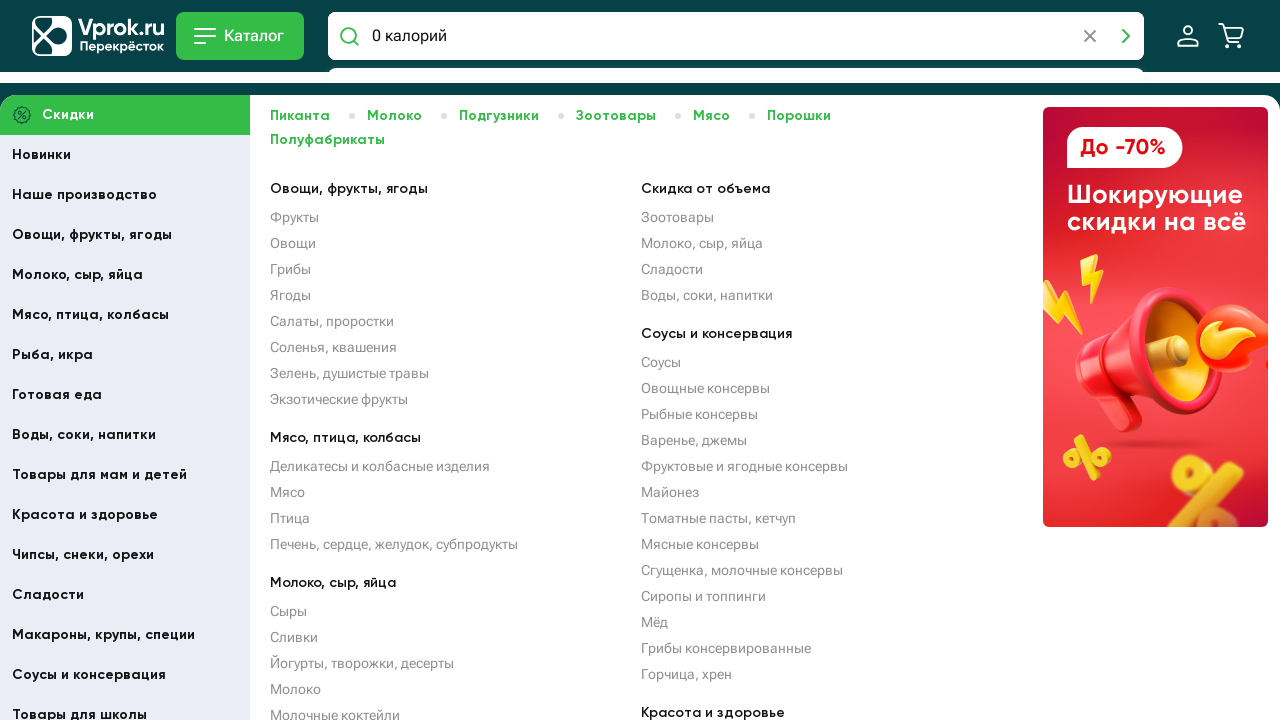

Pressed PageDown to scroll through search results
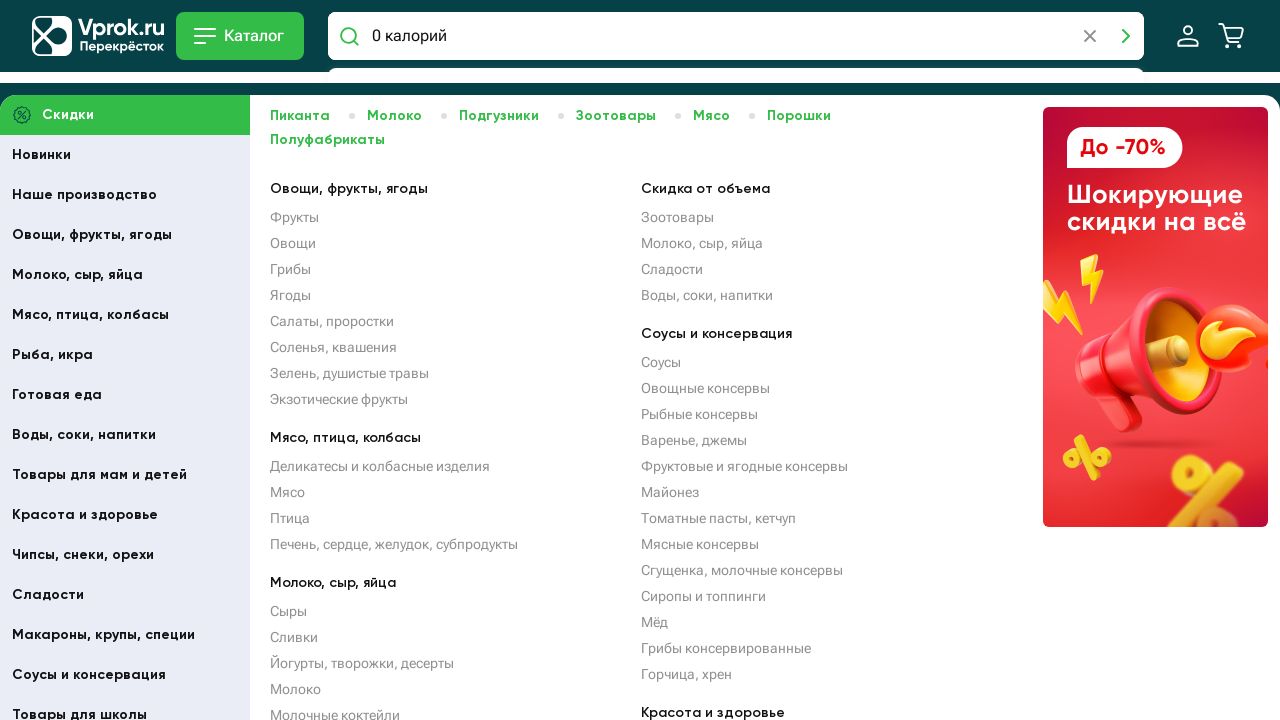

Waited 500ms for more results to load
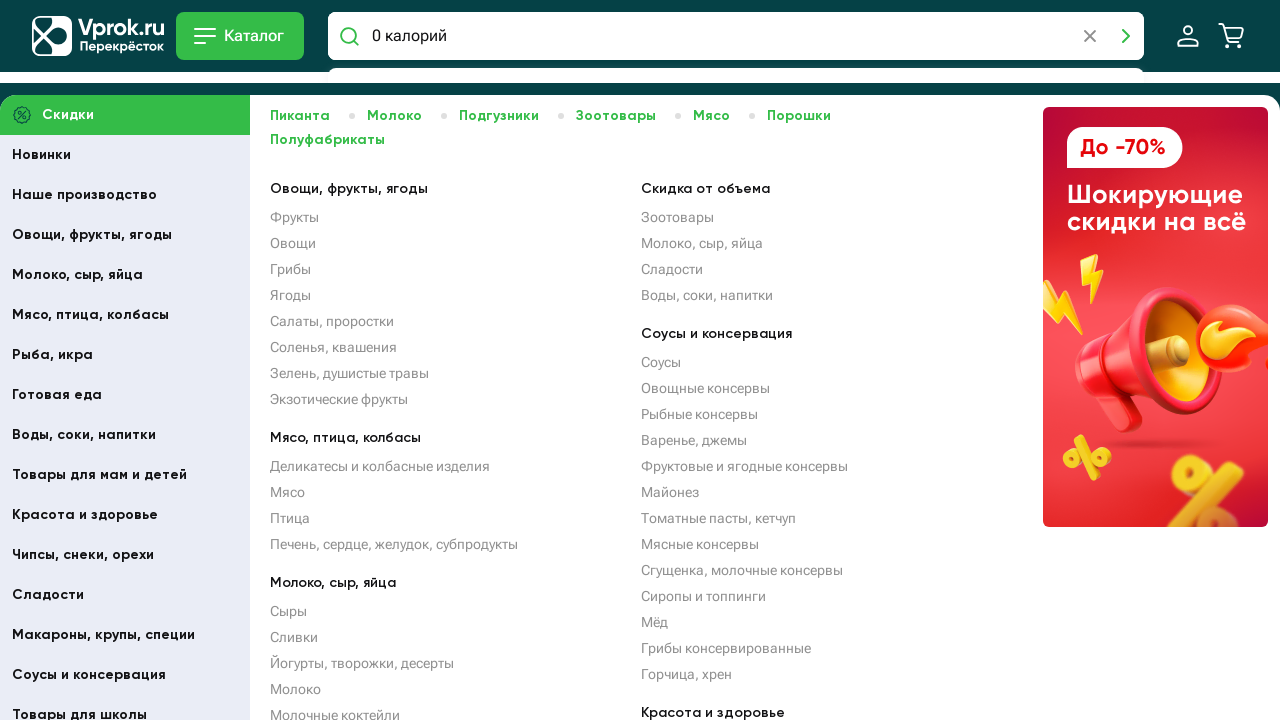

Selected all text in search field on input >> nth=0
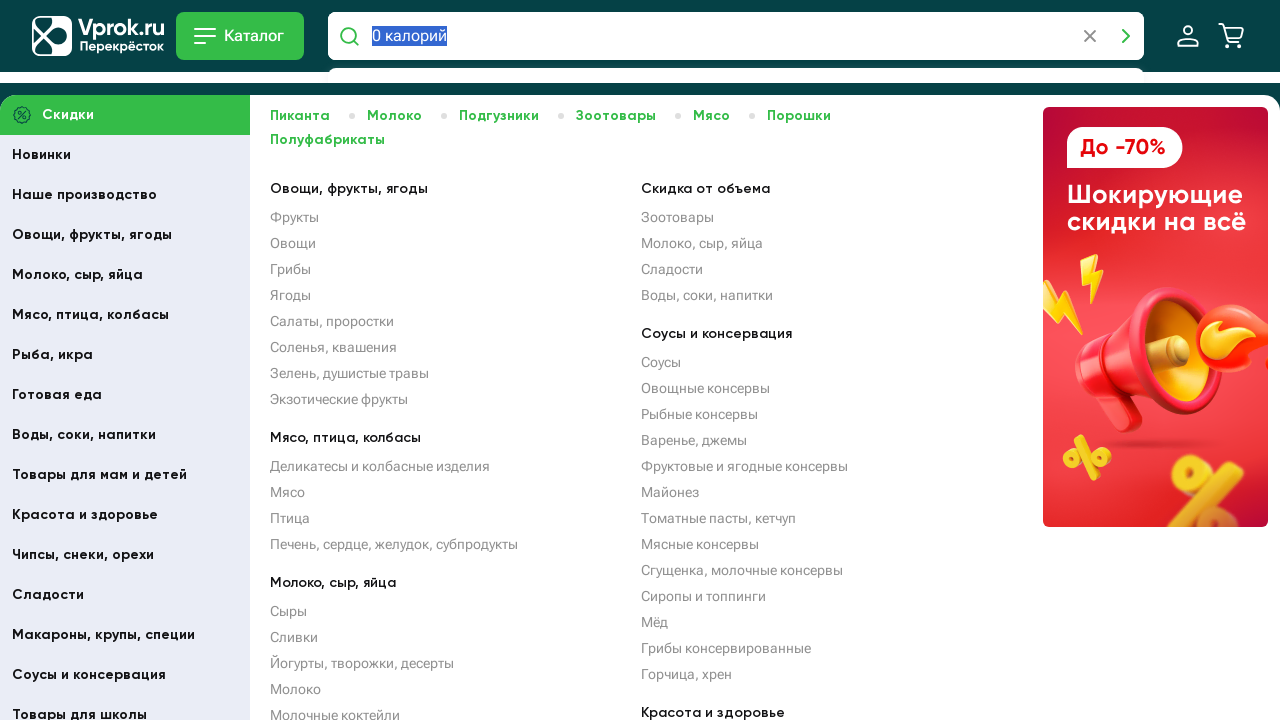

Cleared search field for next product search on input >> nth=0
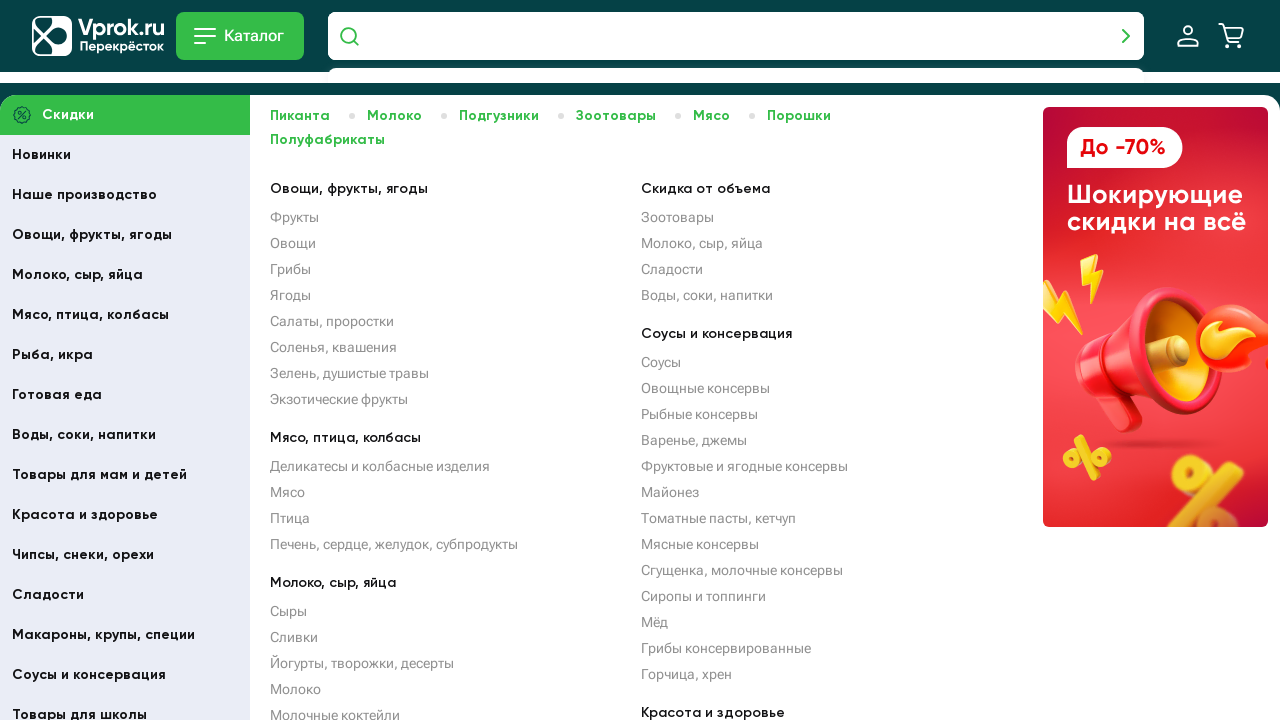

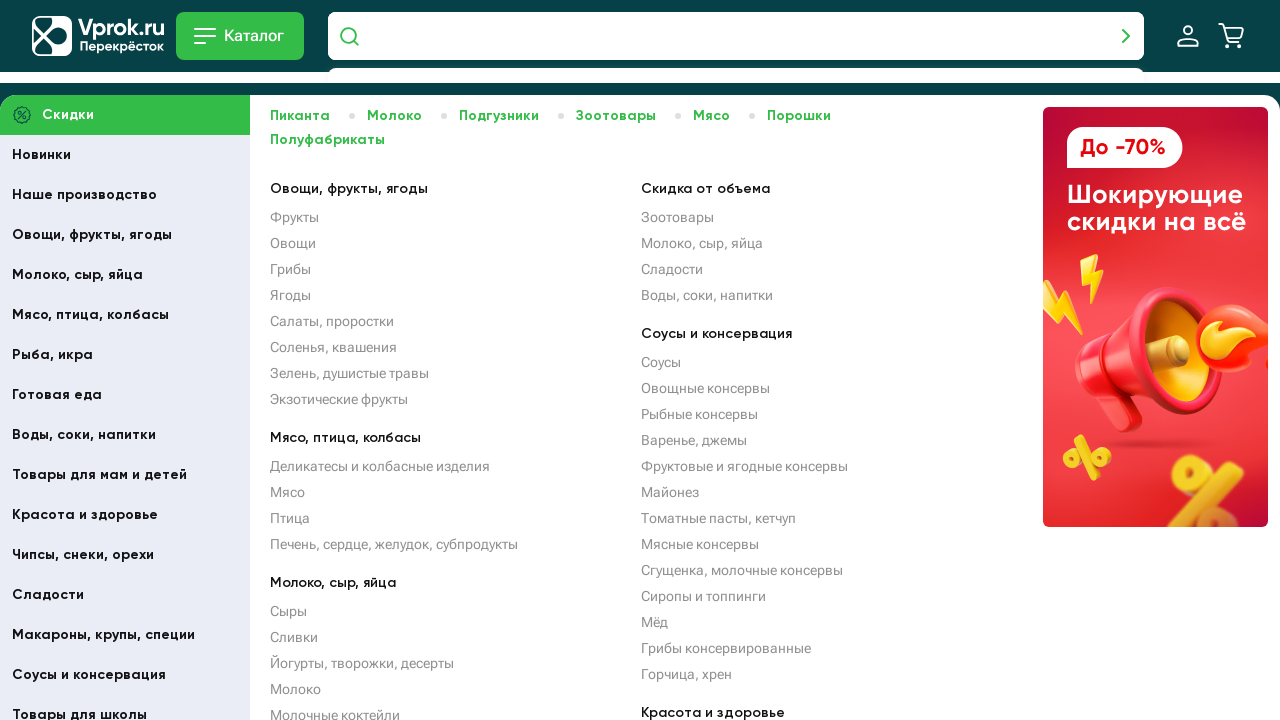